Tests timer-based alert that appears after 5 seconds and accepts it

Starting URL: https://demoqa.com/alerts

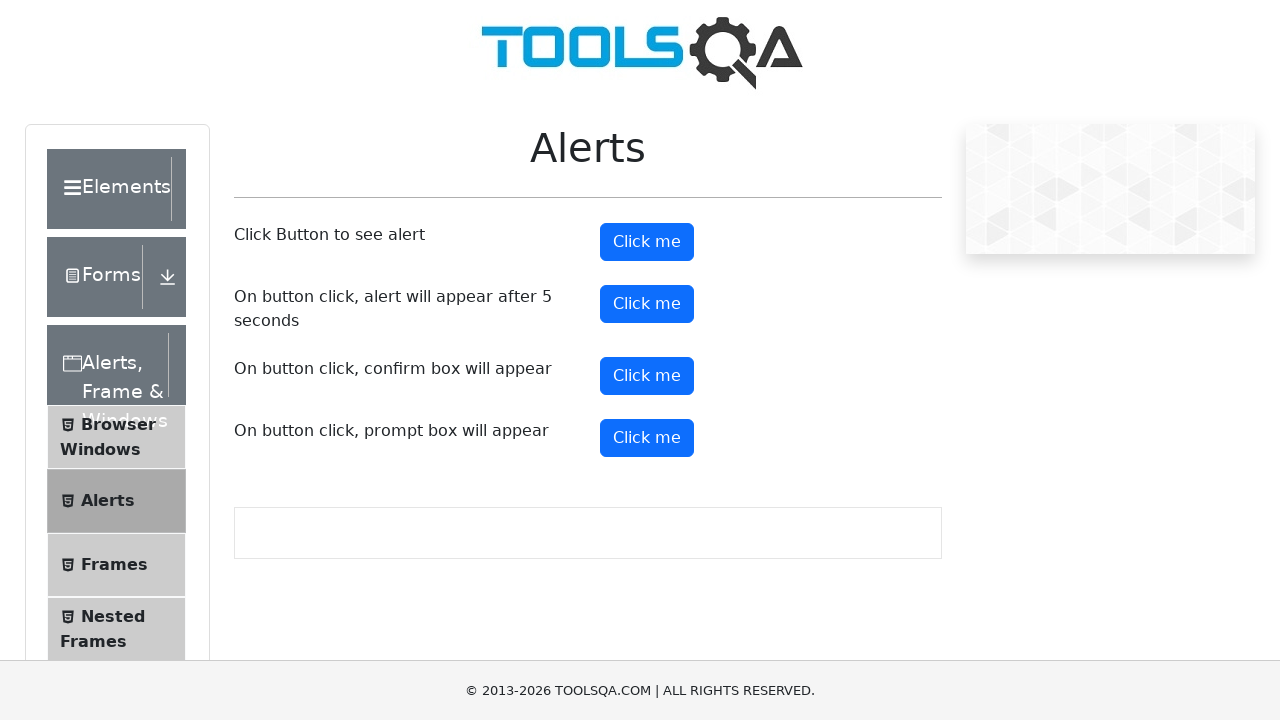

Set up dialog handler to automatically accept alerts
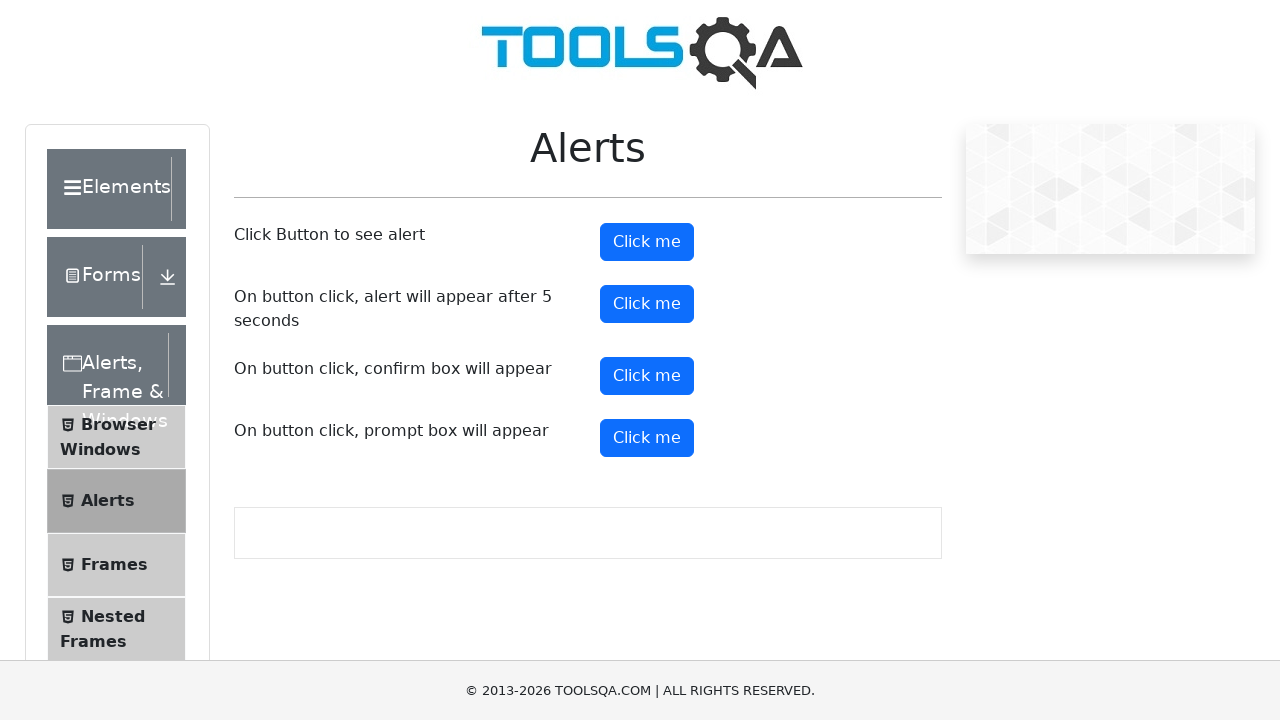

Clicked timer alert button at (647, 304) on #timerAlertButton
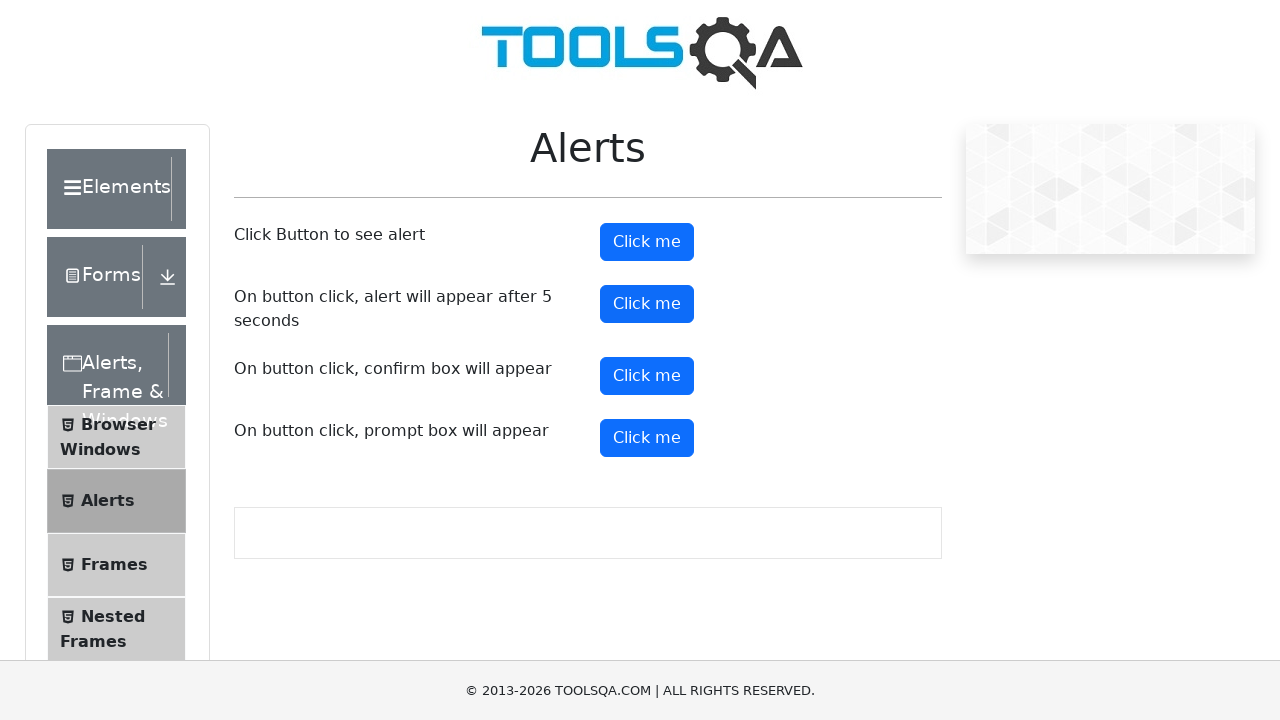

Waited 6 seconds for timer-based alert to appear and be accepted
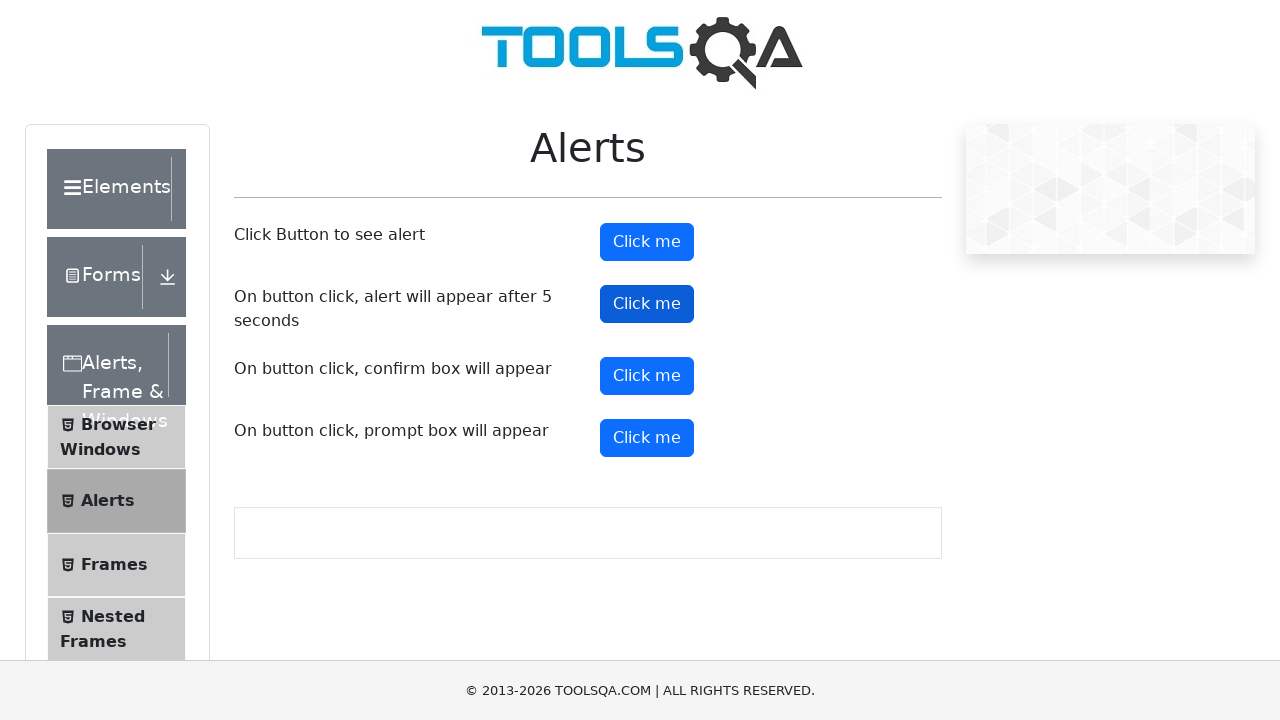

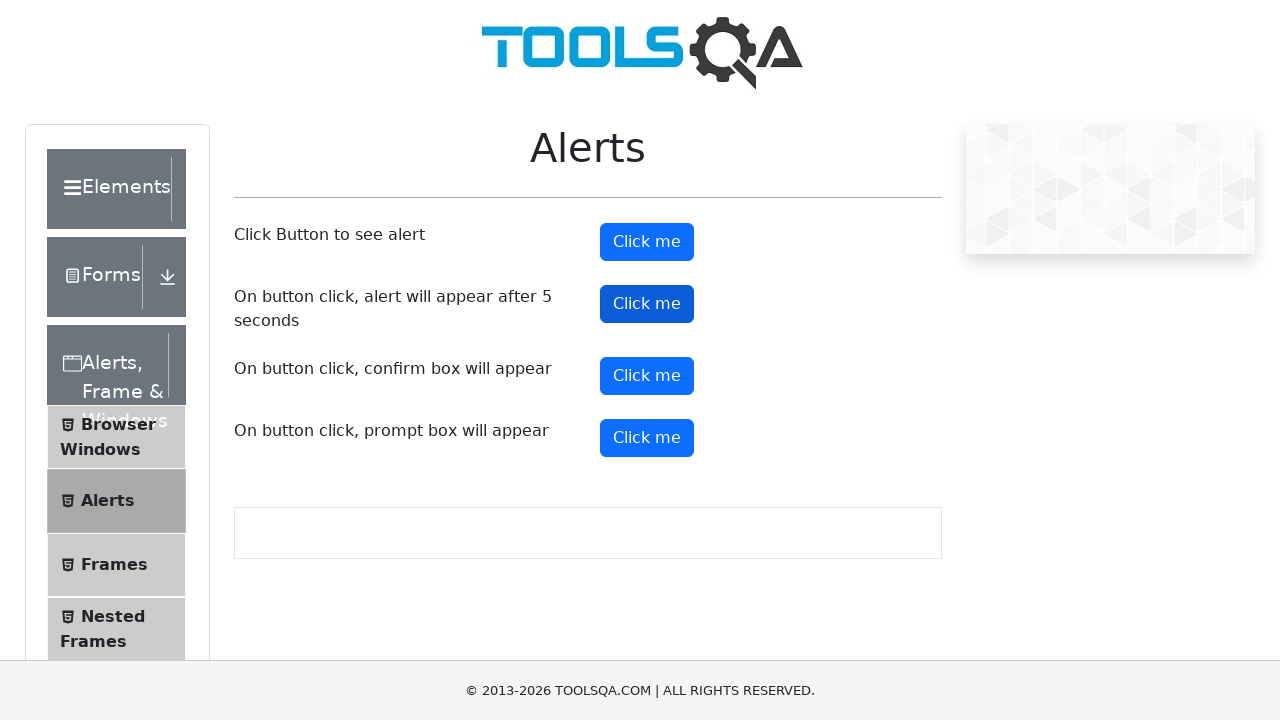